Tests scrolling functionality on a practice page by scrolling the window and a fixed table element, then verifies that the sum of values in a table column matches the displayed total

Starting URL: https://rahulshettyacademy.com/AutomationPractice/

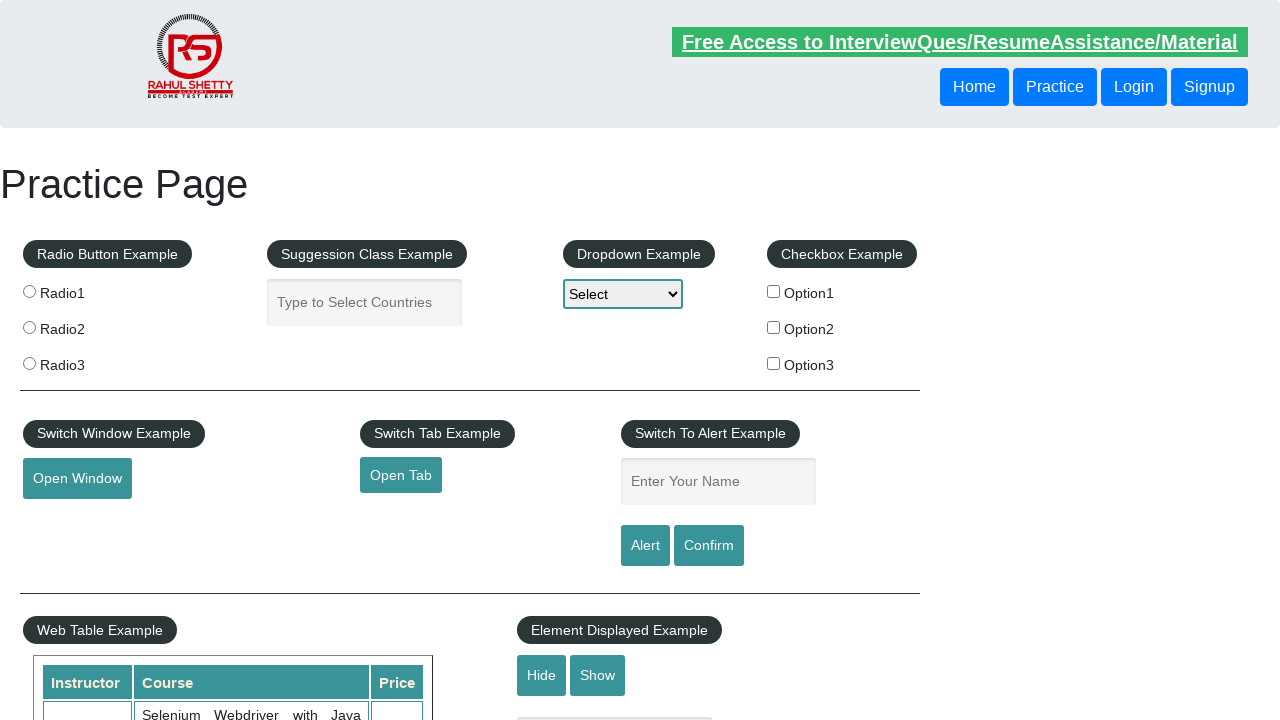

Navigated to Automation Practice page
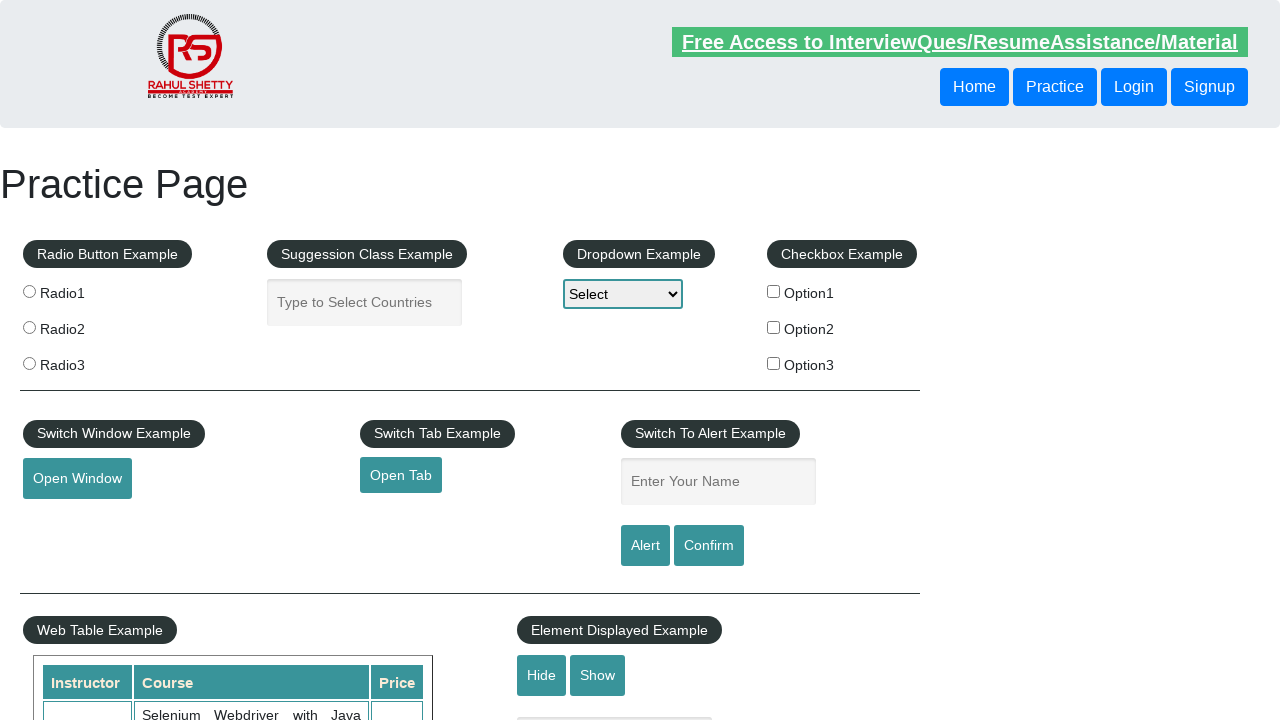

Scrolled window down by 500 pixels
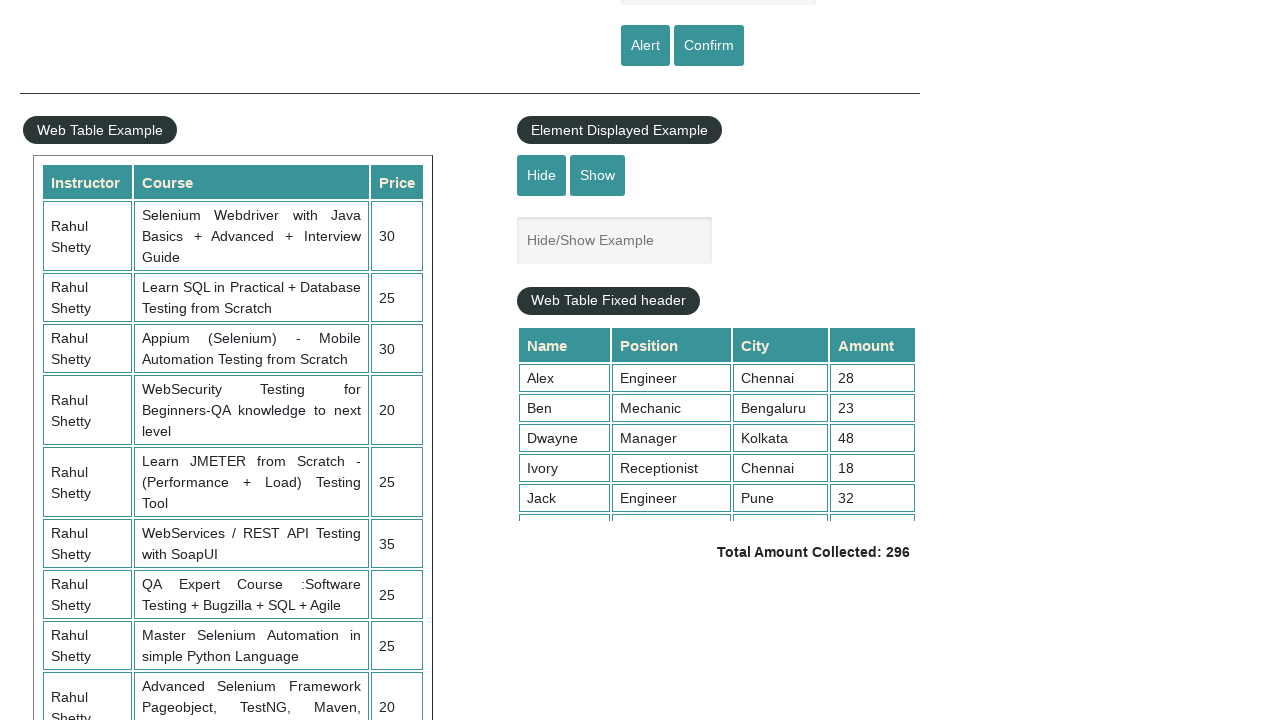

Waited 1 second for dynamic content to load
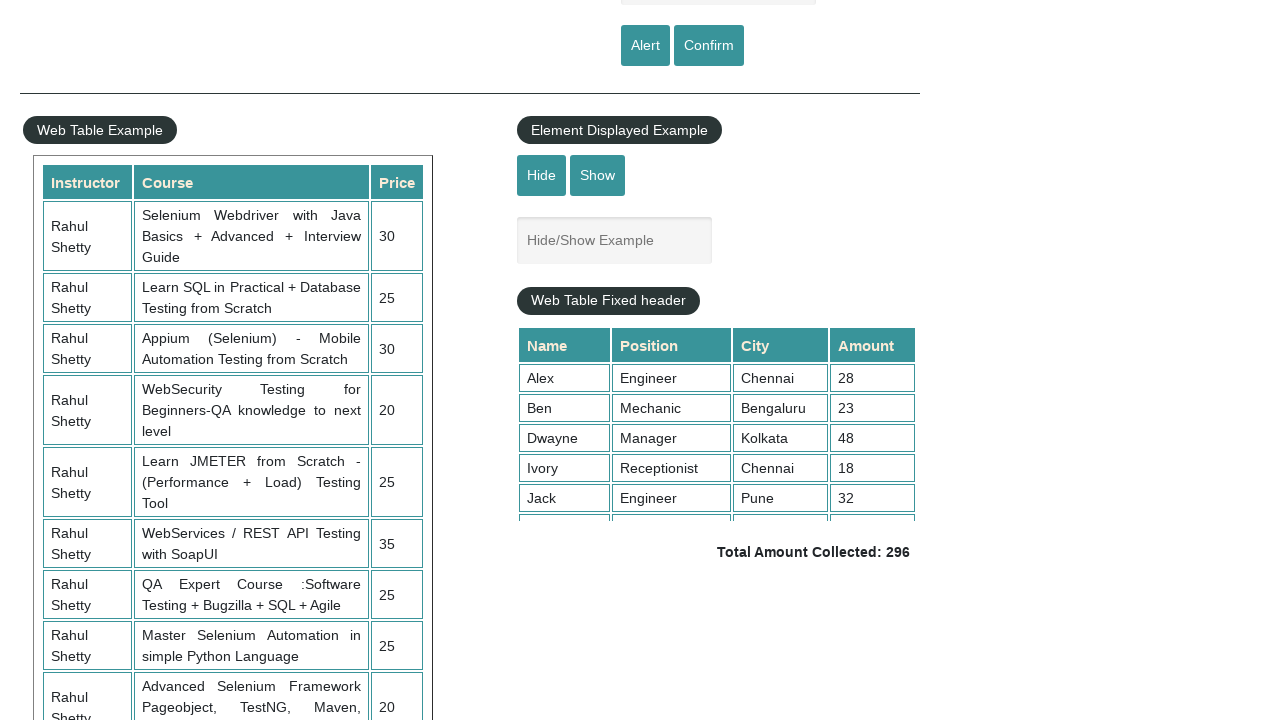

Scrolled fixed table element down to 5000 pixels
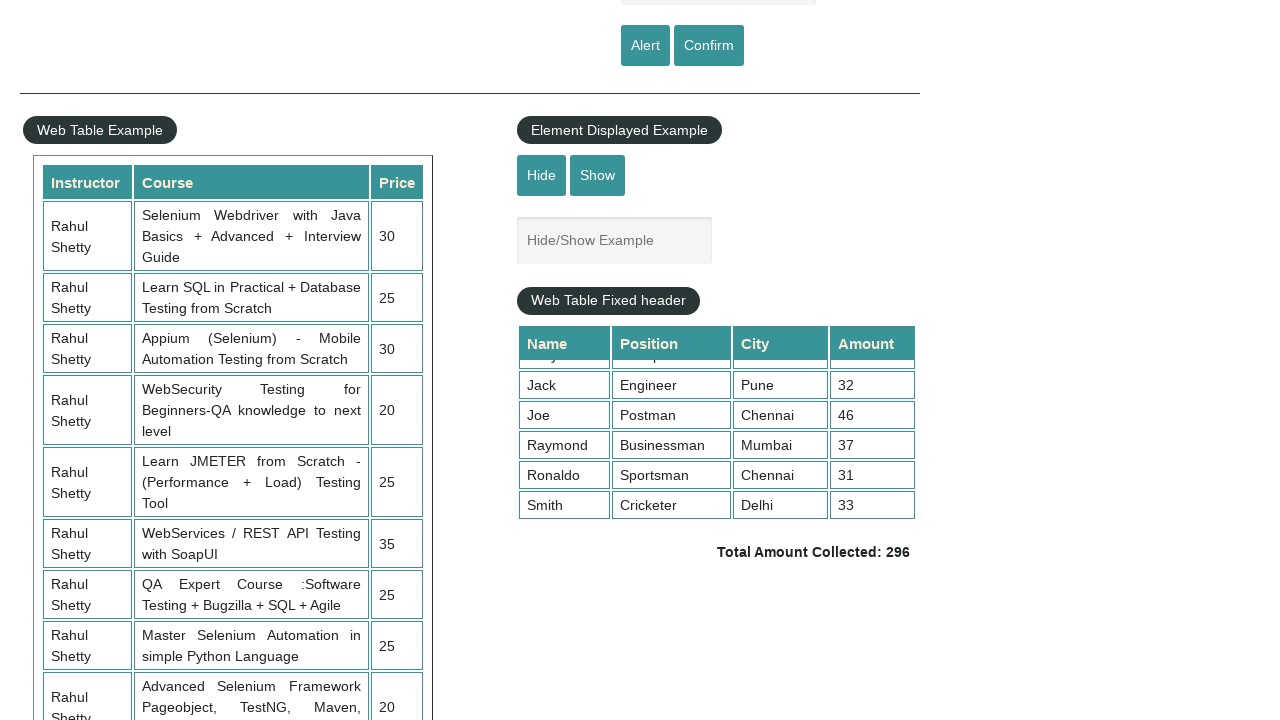

Waited 1 second for table scroll to complete
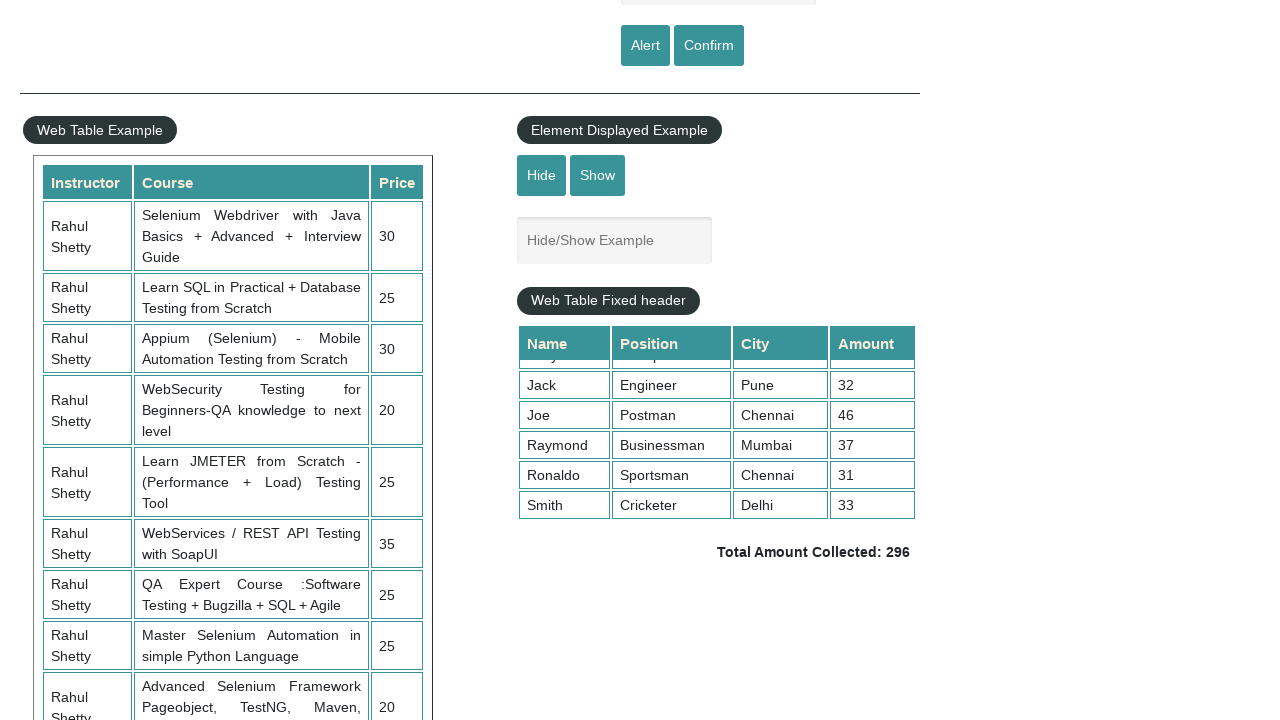

Retrieved all values from 4th column of table (9 rows)
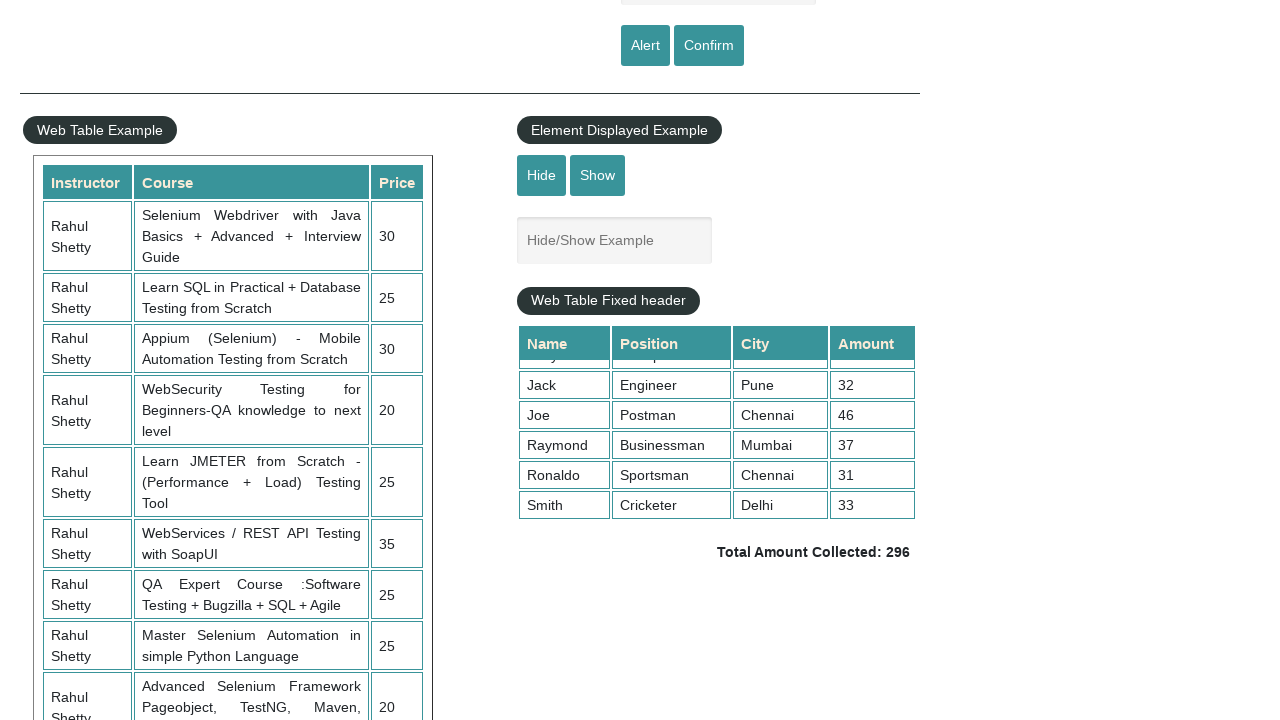

Calculated sum of all 4th column values: 296
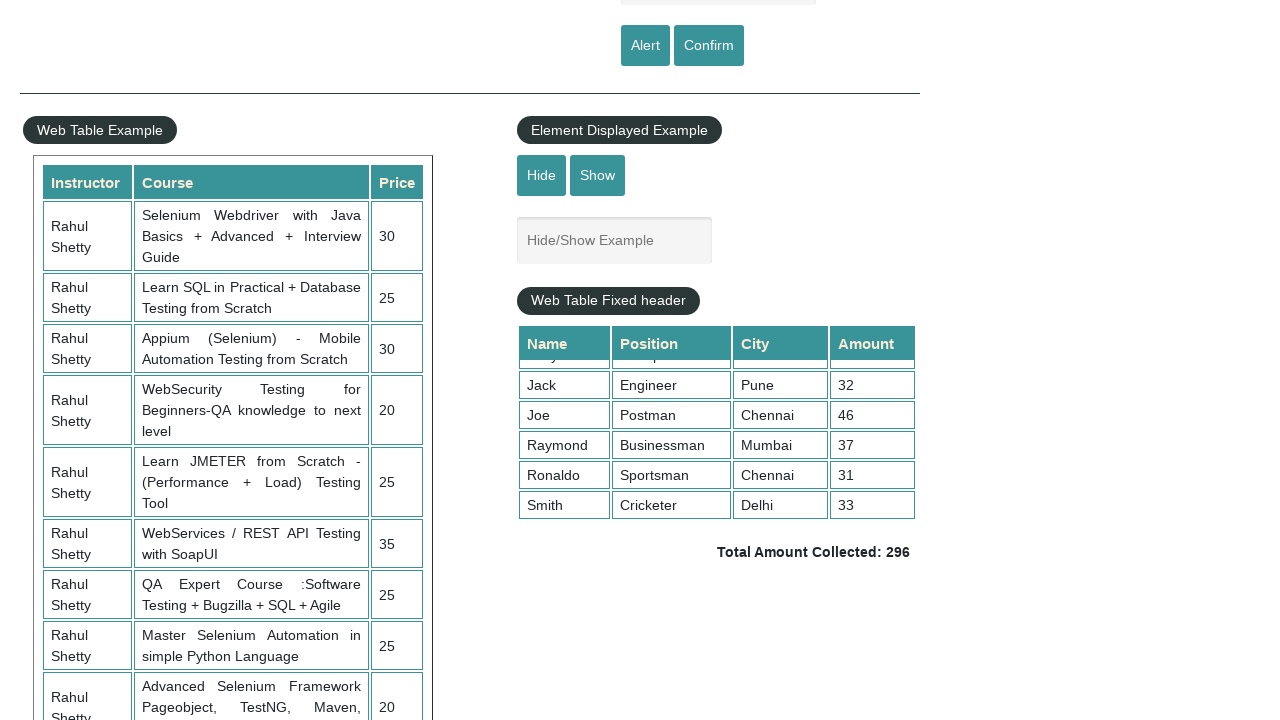

Retrieved displayed total amount text: ' Total Amount Collected: 296 '
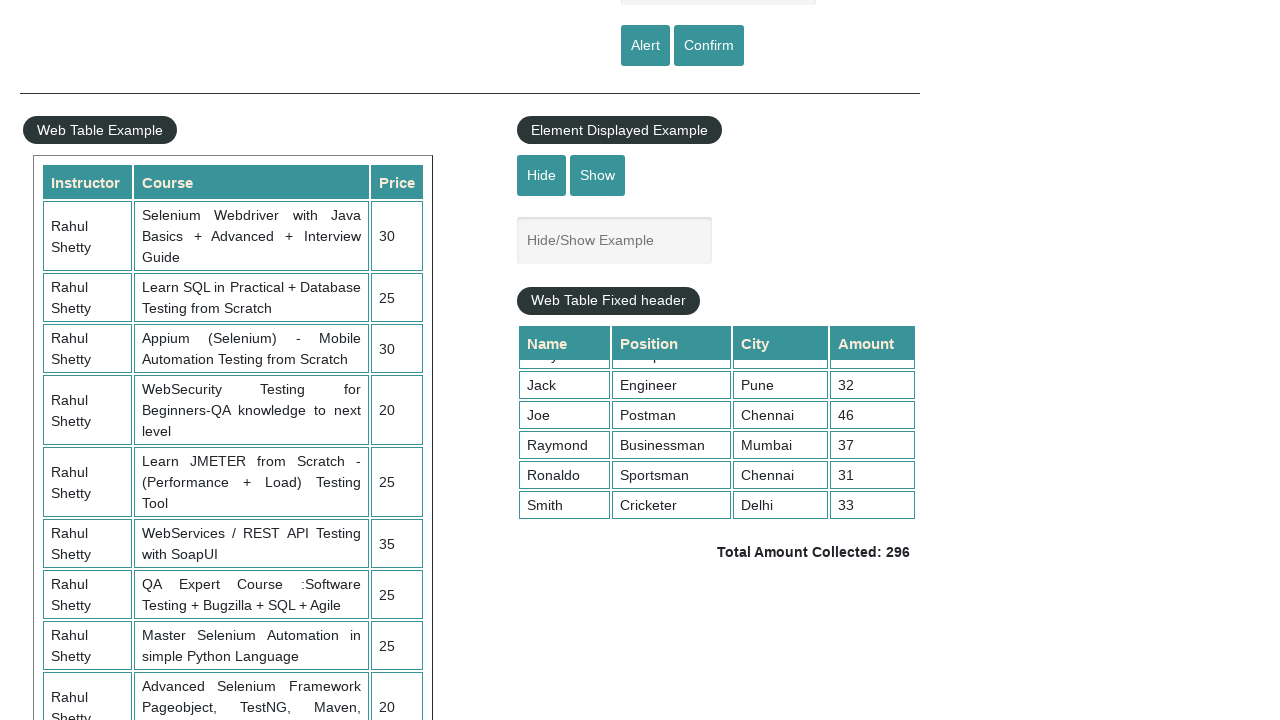

Parsed displayed total: 296
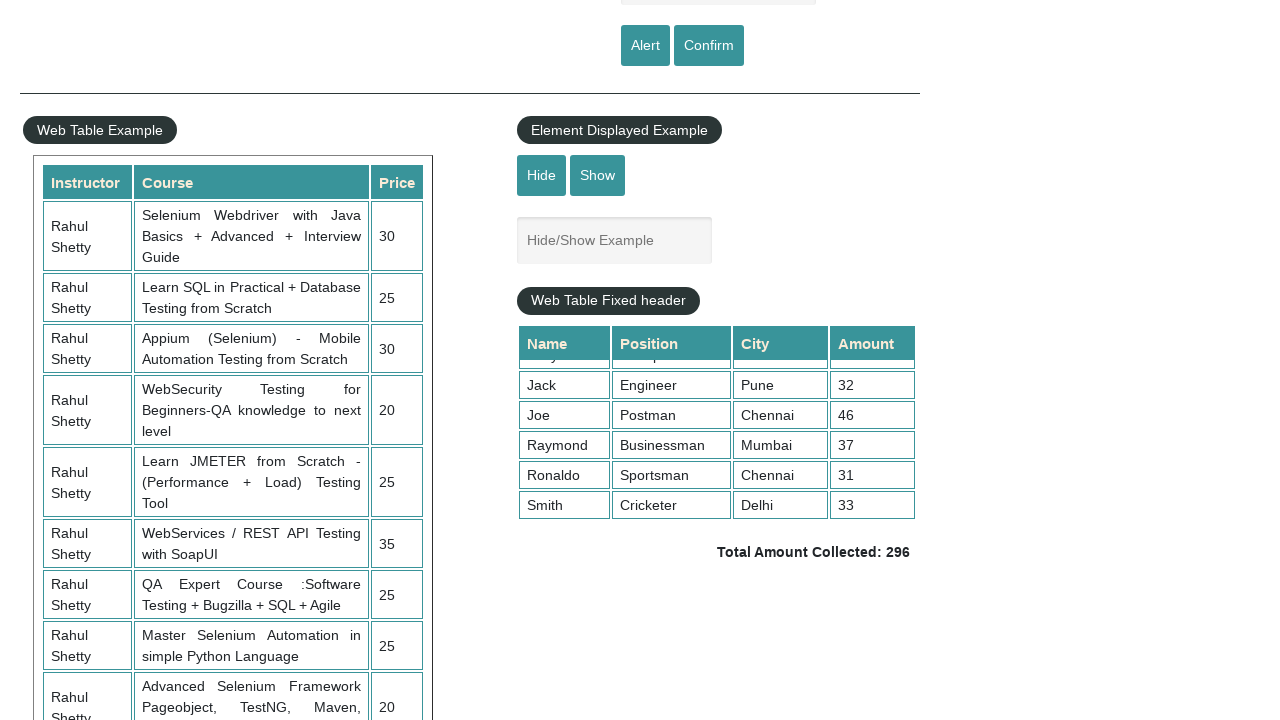

Verified that calculated sum (296) matches displayed total (296)
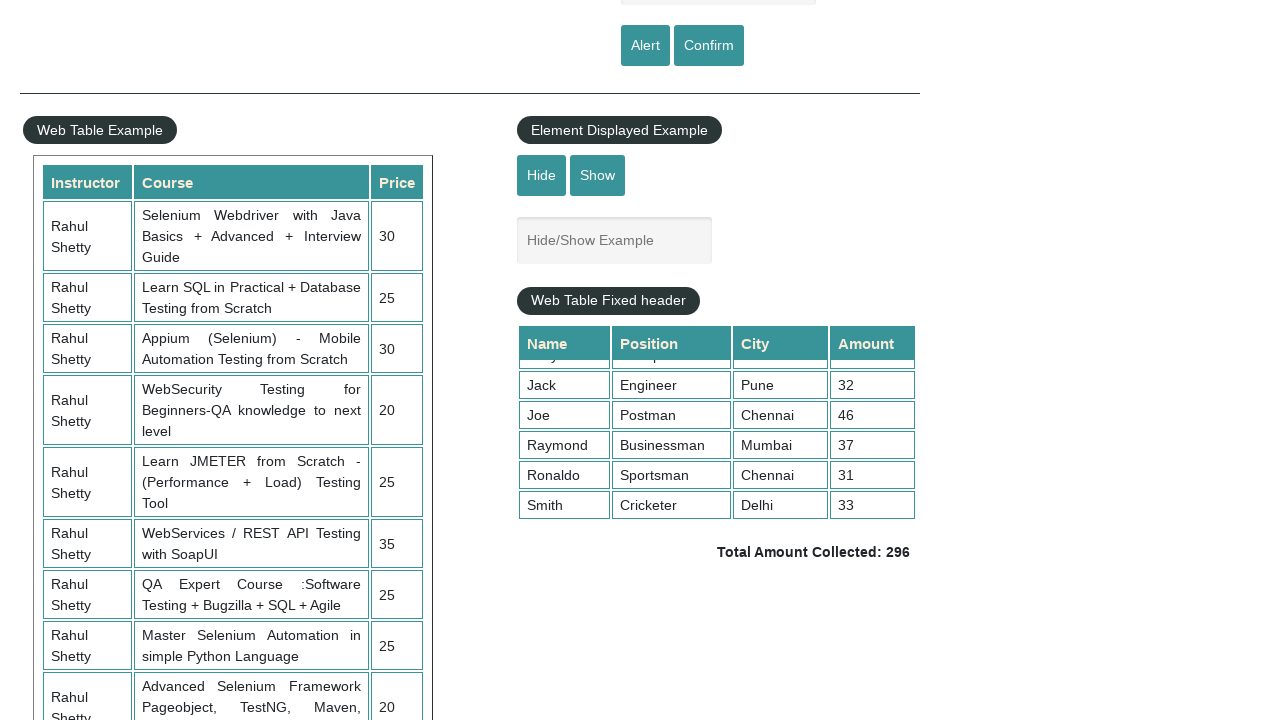

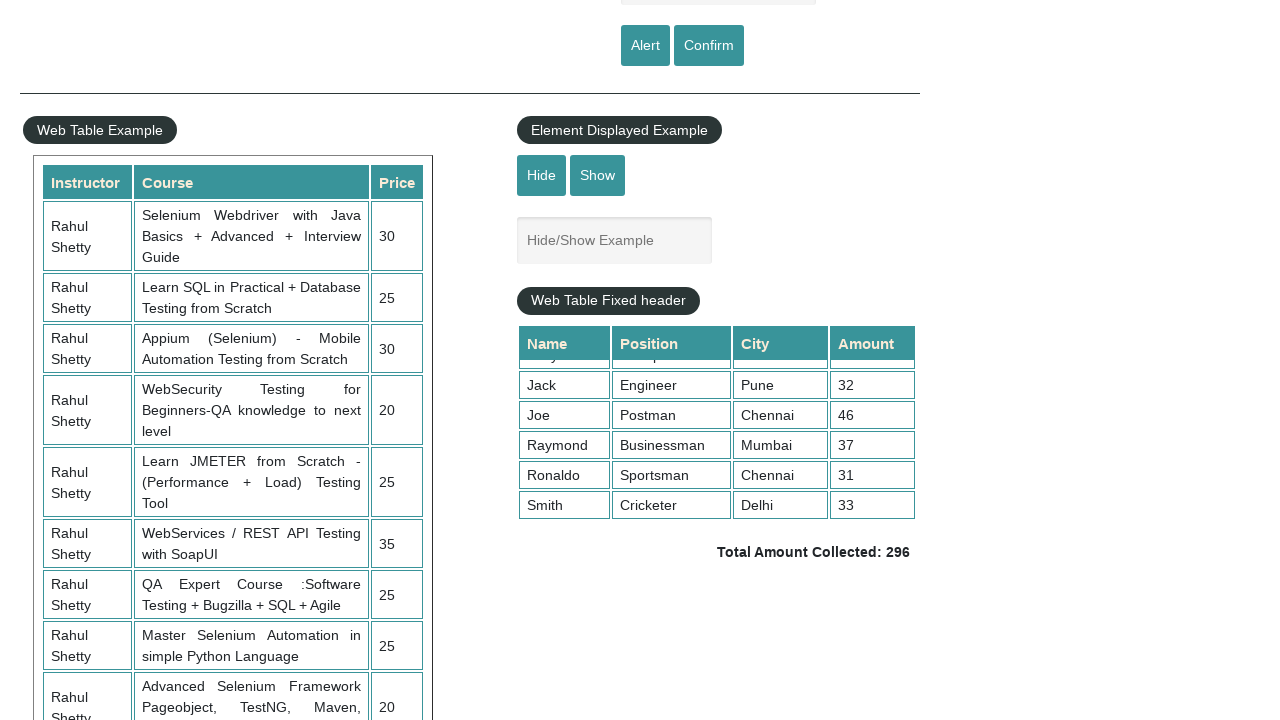